Solves a math problem by extracting a value from an element attribute, calculating the result, and filling out a form with checkboxes and radio buttons

Starting URL: http://suninjuly.github.io/get_attribute.html

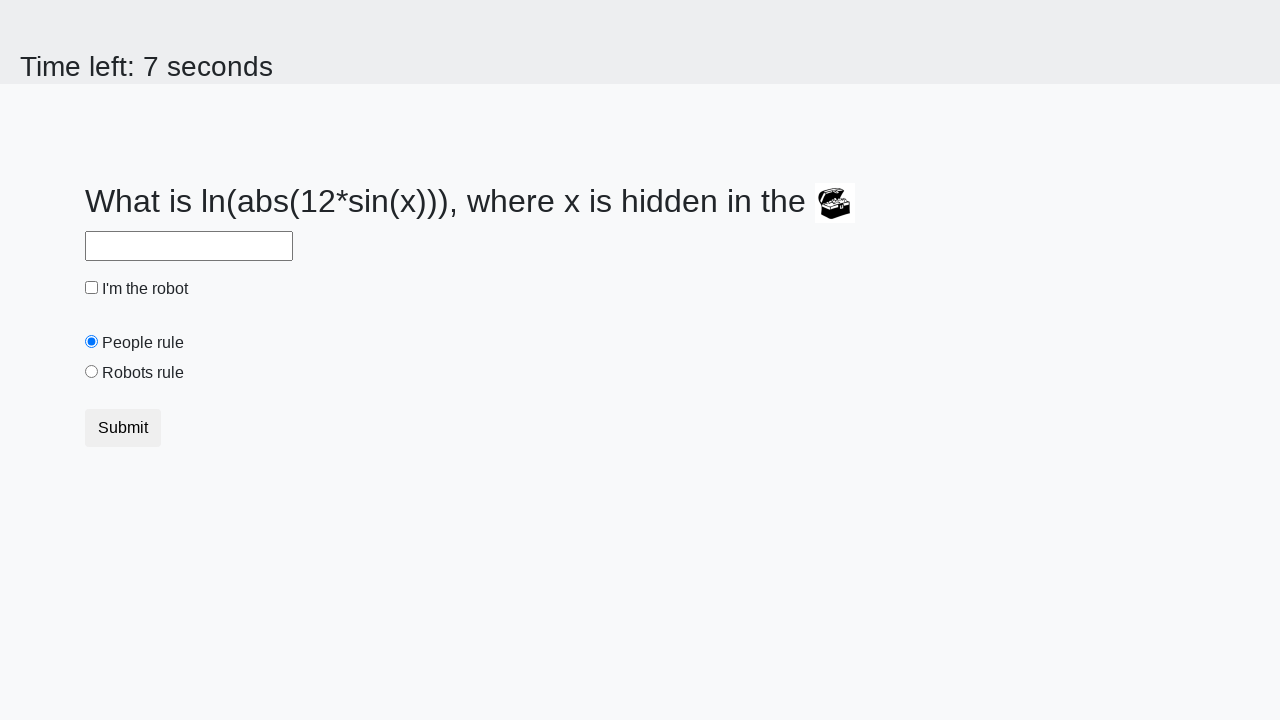

Located treasure element
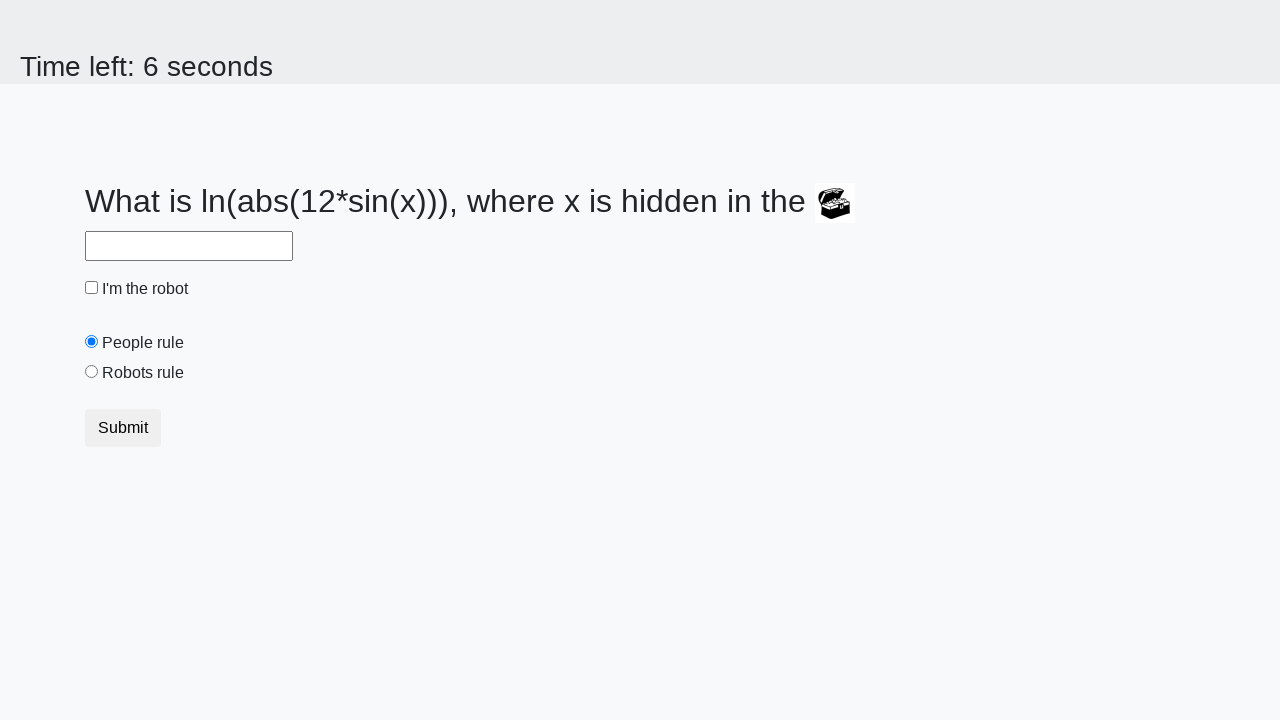

Extracted valuex attribute from treasure element: 106
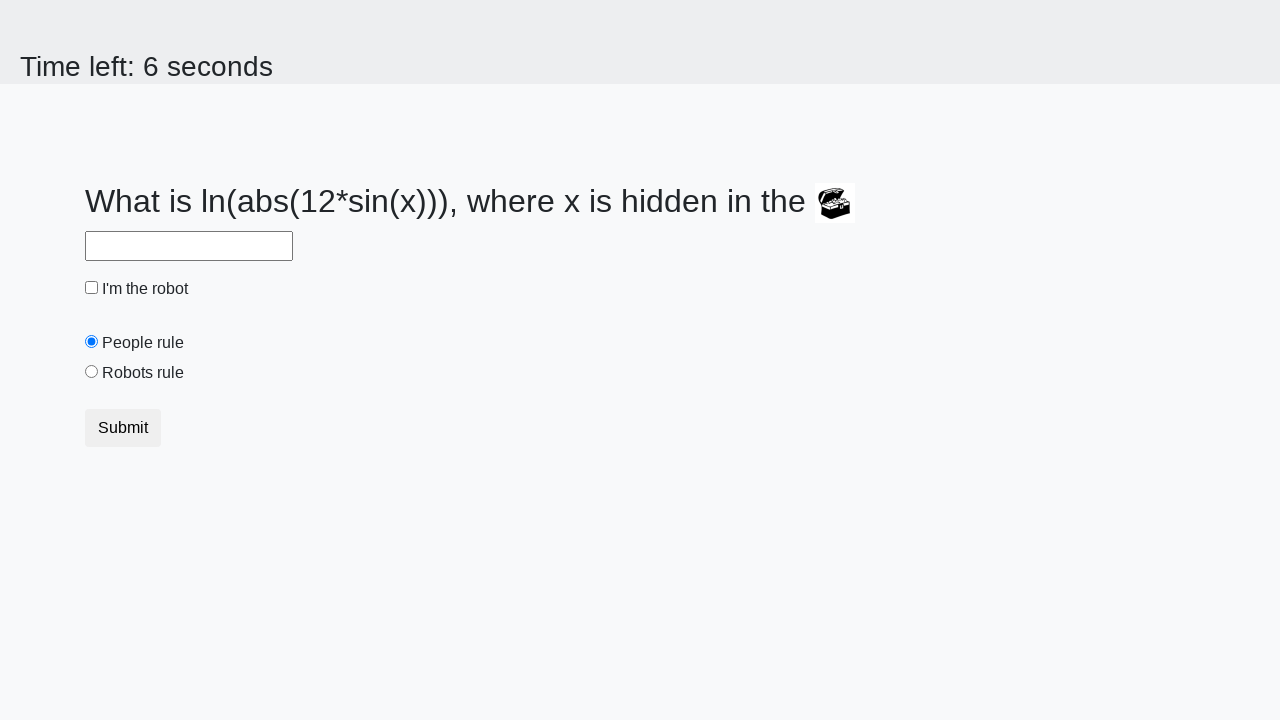

Calculated result: 2.1662738402470545 from input 106
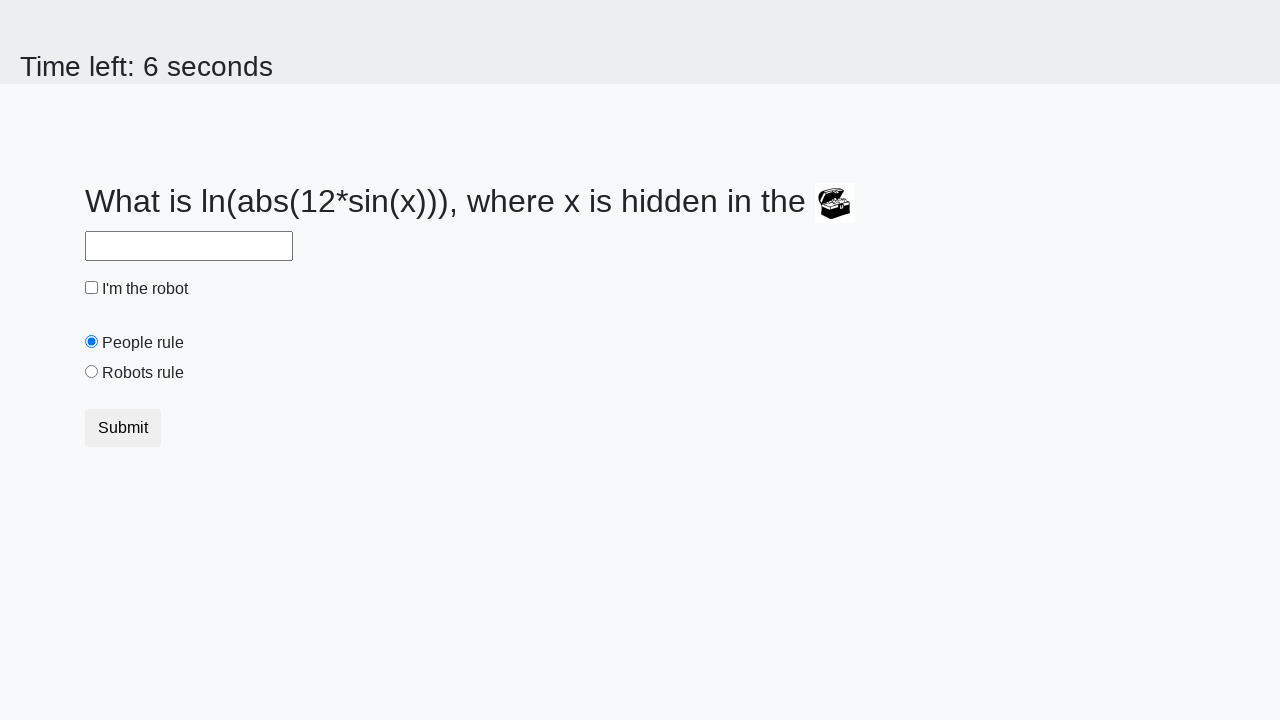

Filled answer field with calculated value: 2.1662738402470545 on #answer
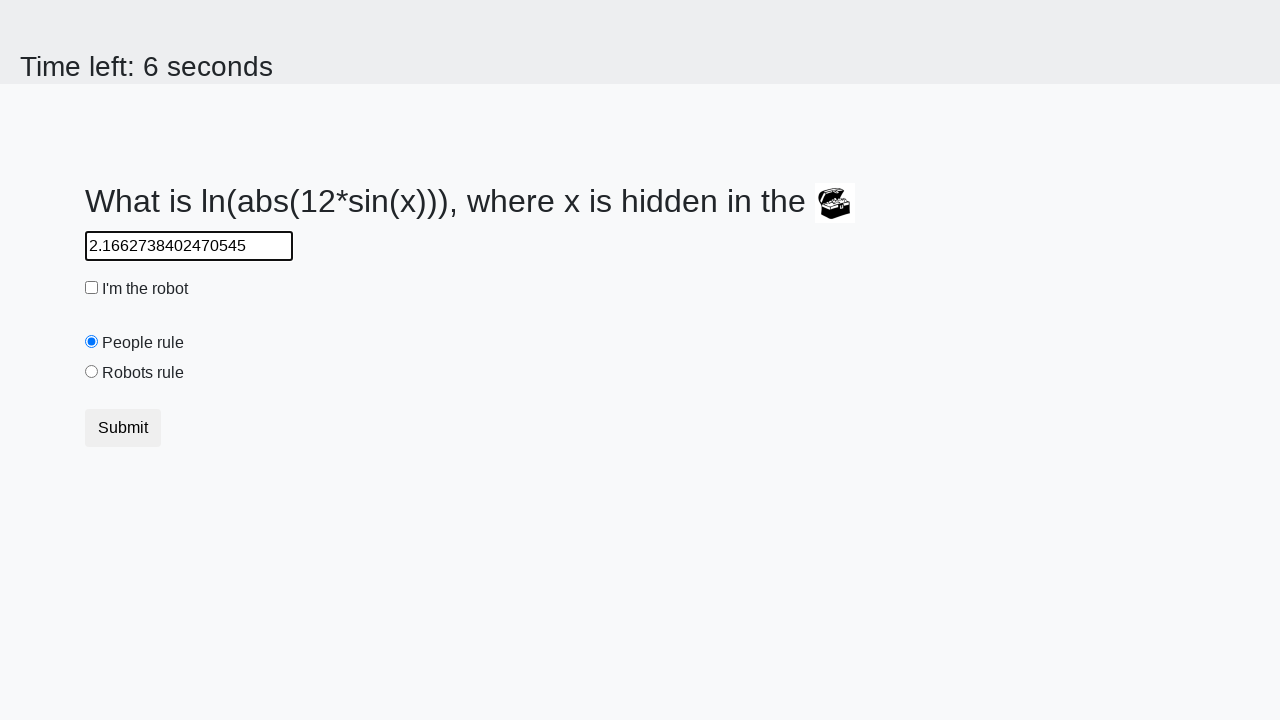

Checked the robot checkbox at (92, 288) on #robotCheckbox
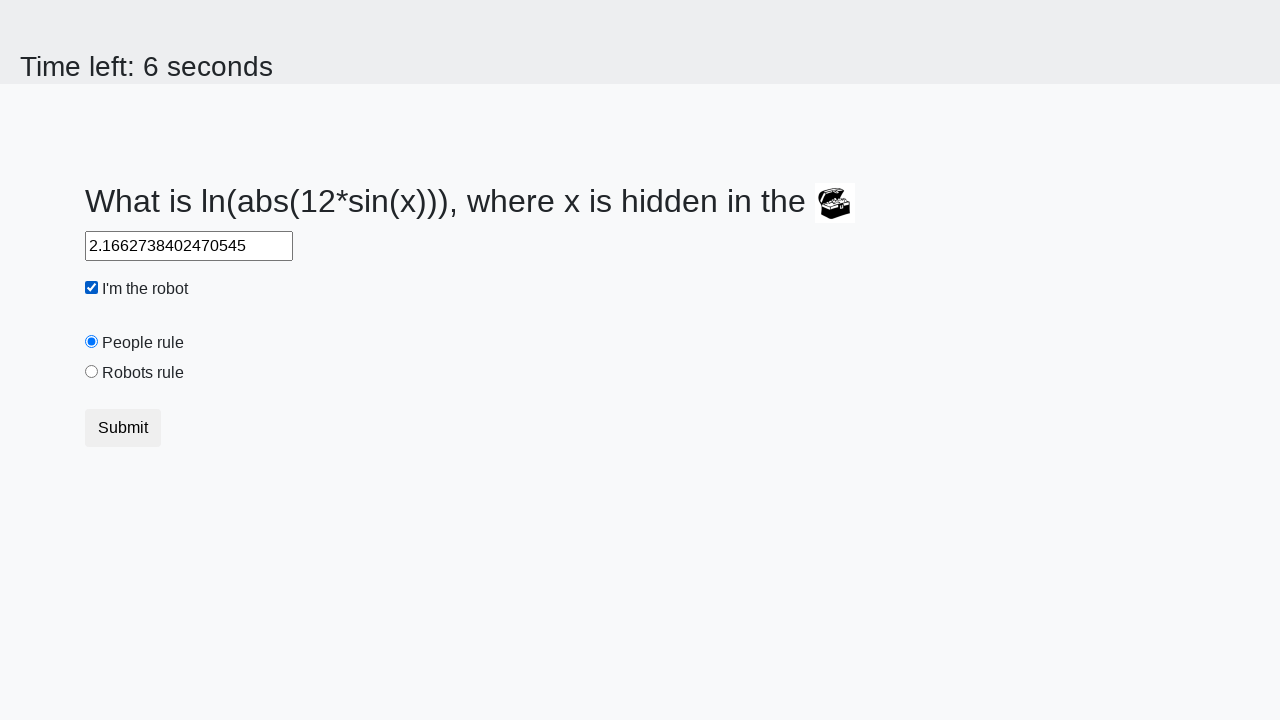

Selected the 'robots rule' radio button at (92, 372) on #robotsRule
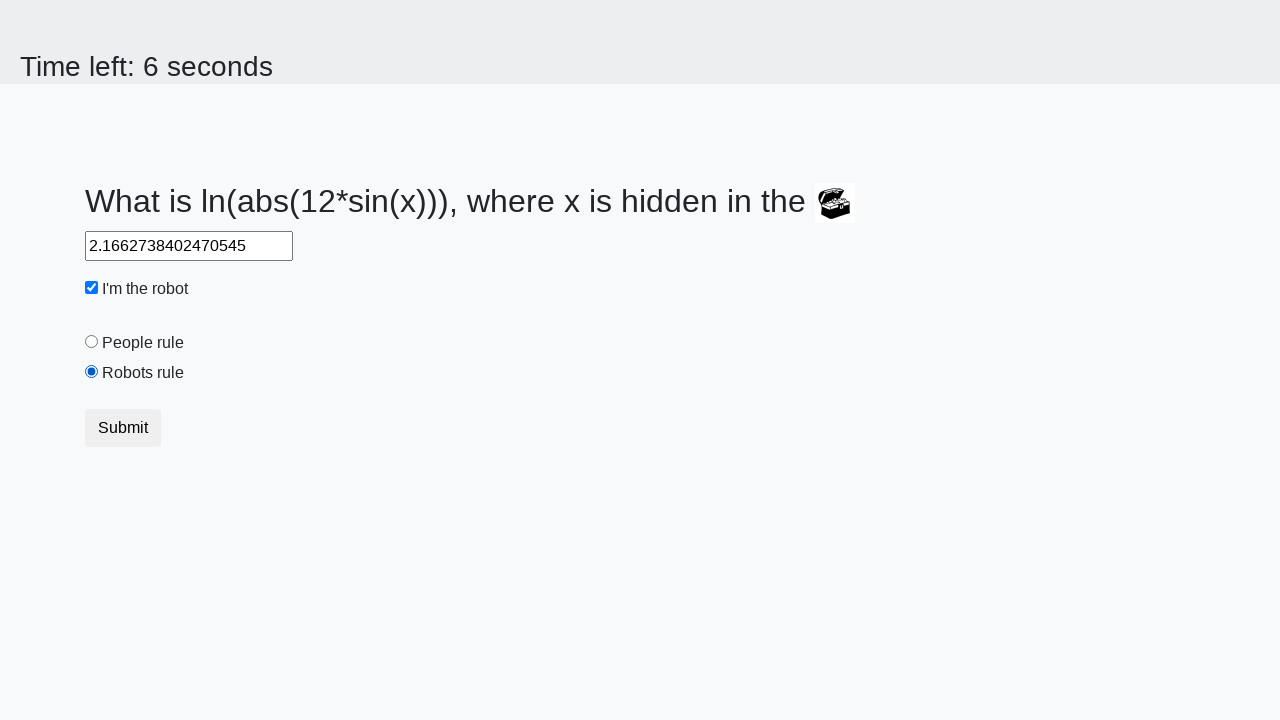

Submitted the form at (123, 428) on button.btn
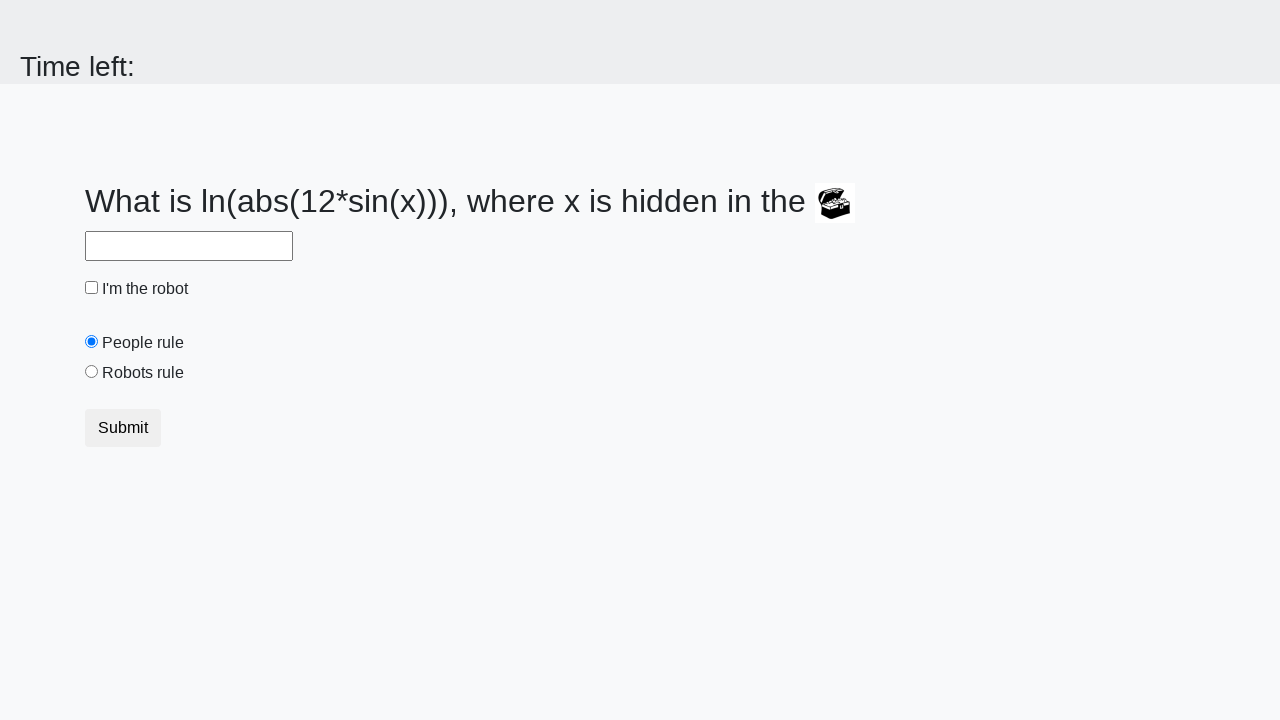

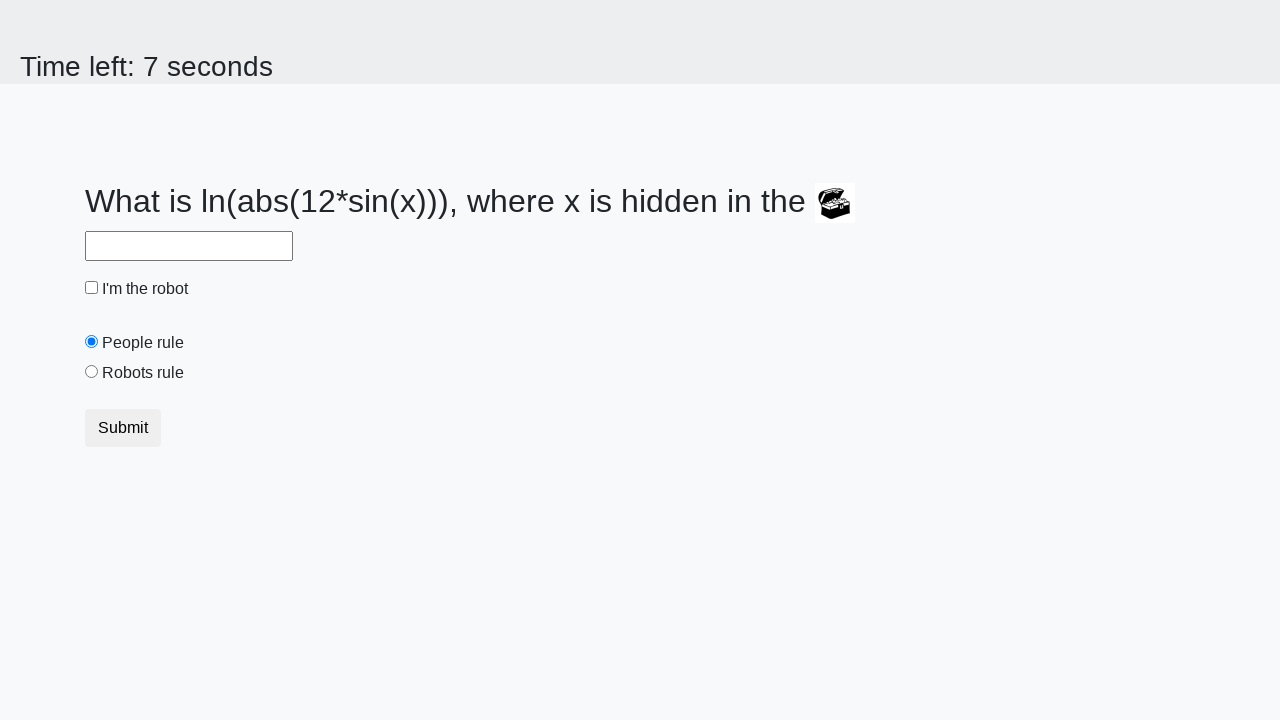